Navigates to a page and clicks on a link with text that matches a calculated mathematical expression (pi^e * 10000)

Starting URL: http://suninjuly.github.io/find_link_text

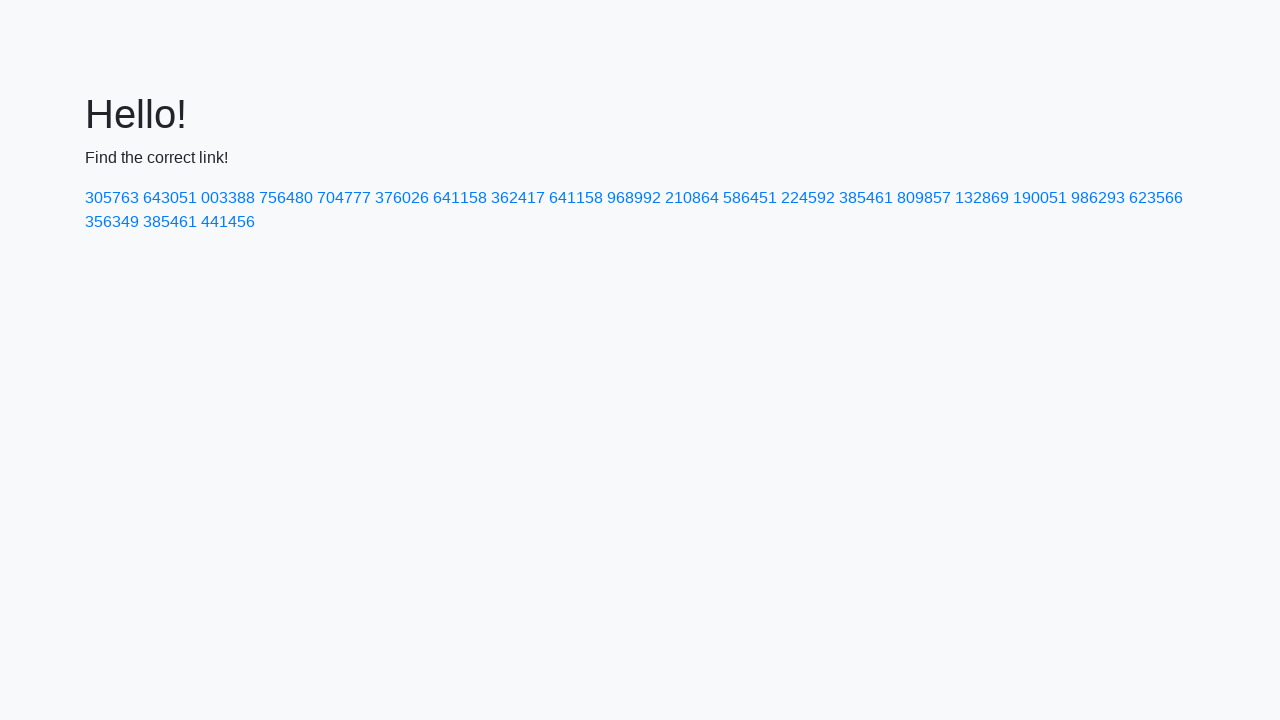

Calculated link text value: 224592 (ceiling of pi^e * 10000)
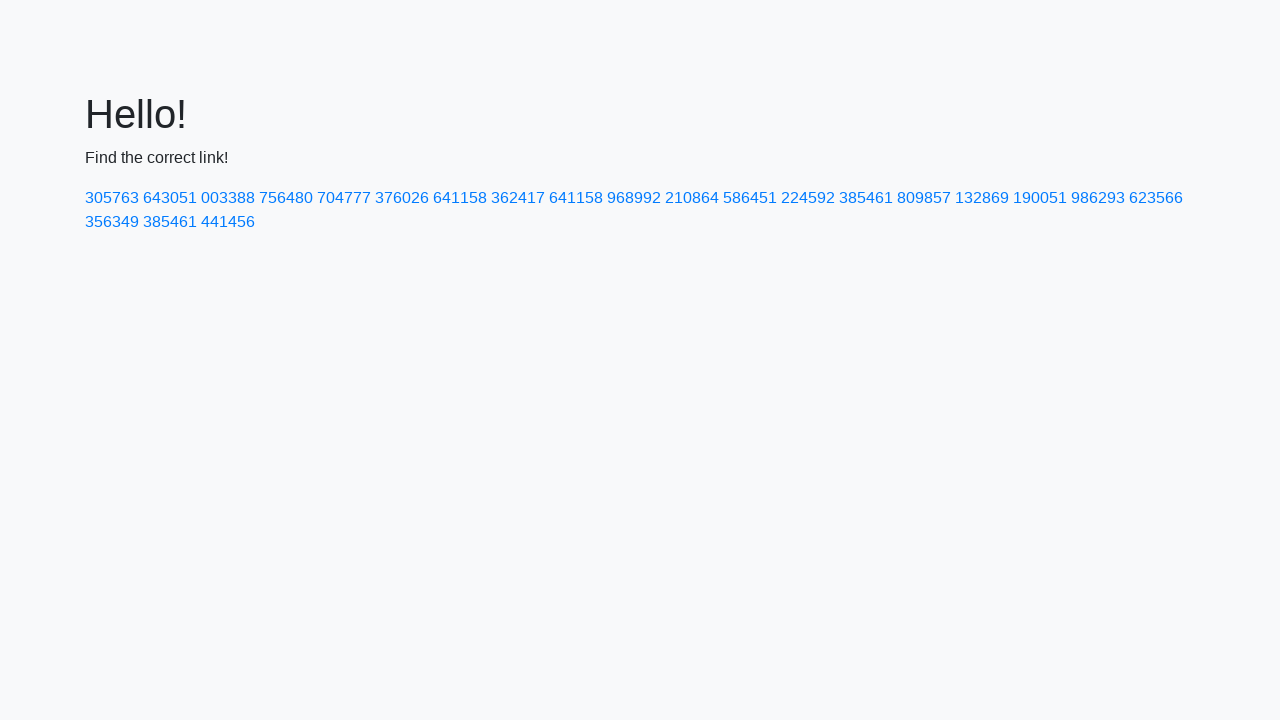

Clicked link with text '224592' at (808, 198) on text=224592
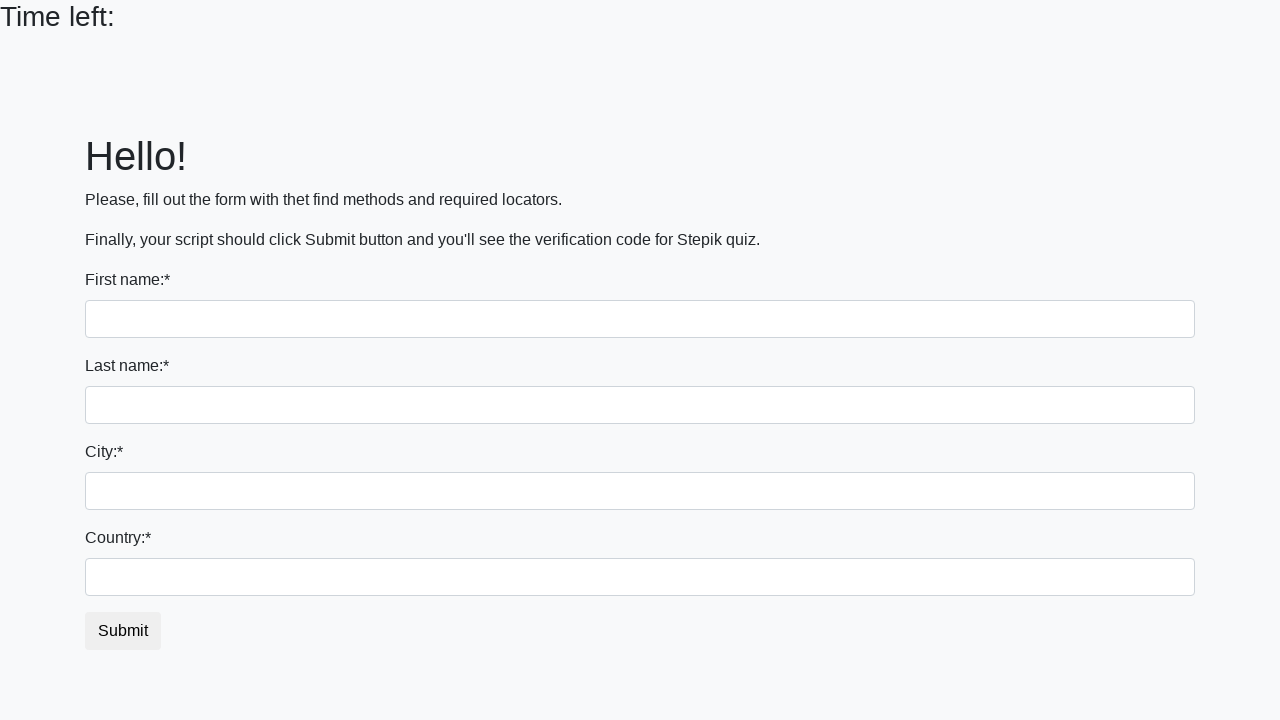

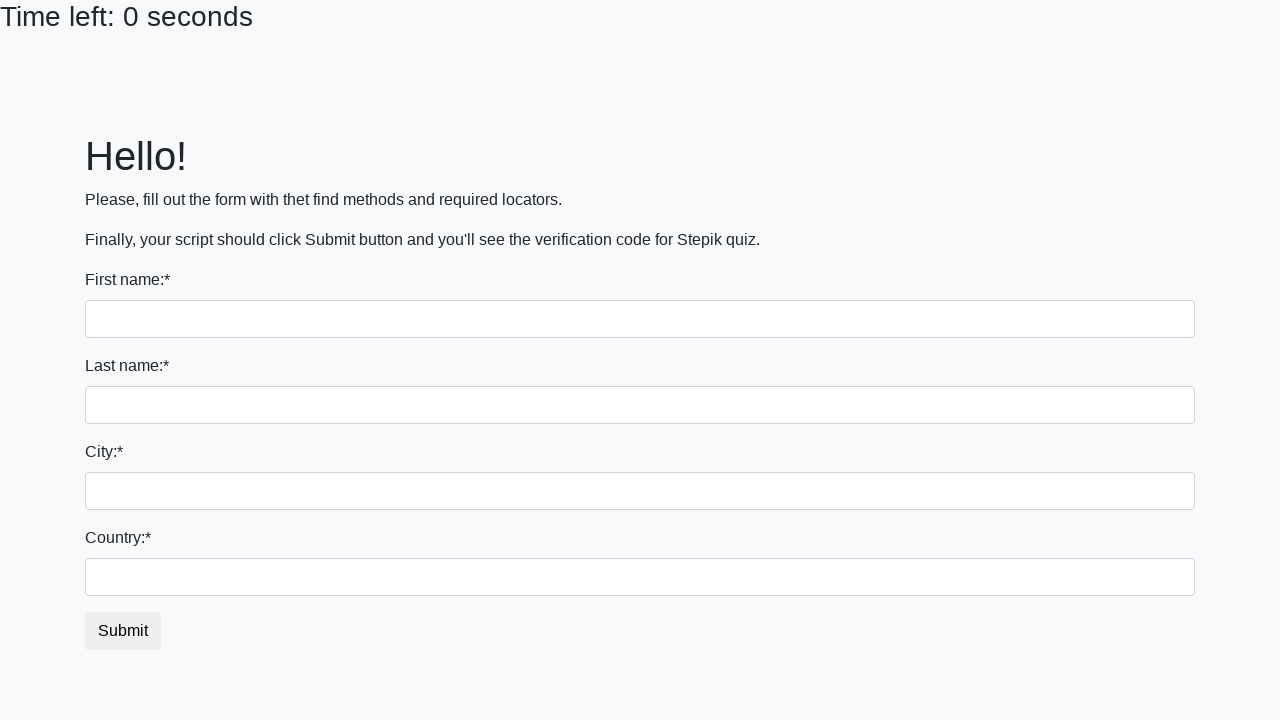